Verifies that the banner slideshow contains at least one link

Starting URL: https://ticketgo.vn/

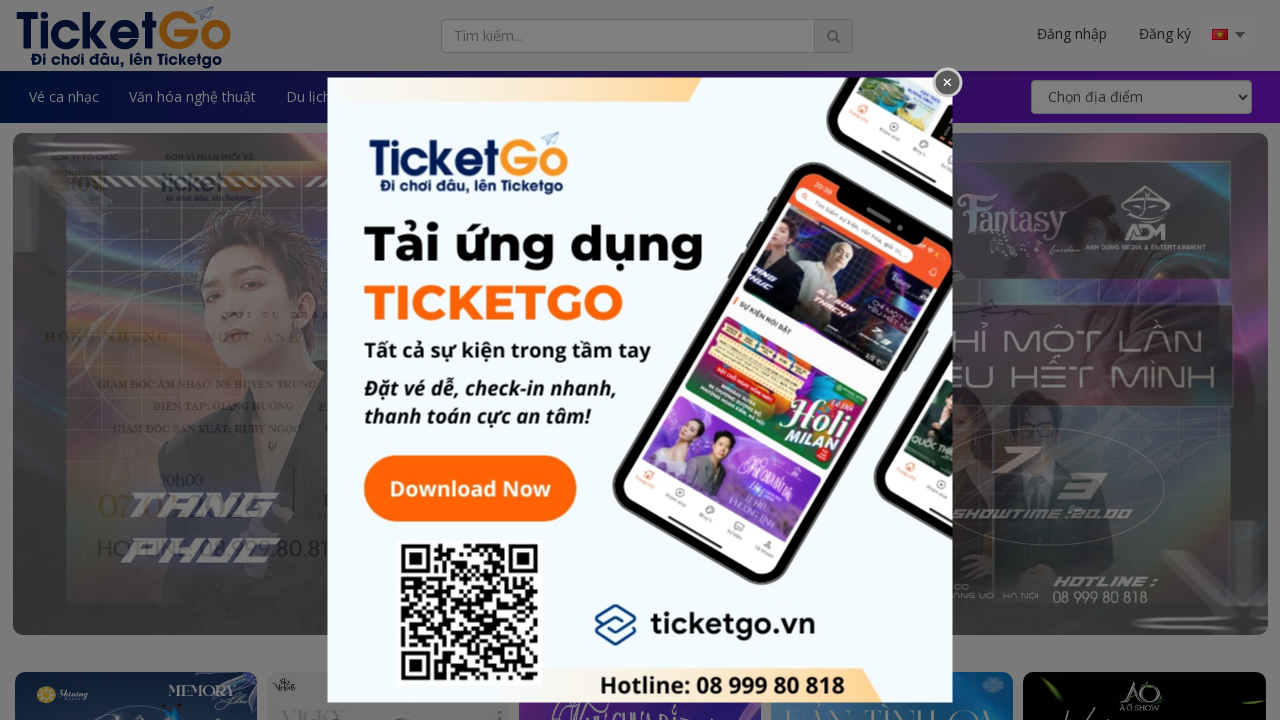

Waited for banner slideshow to load
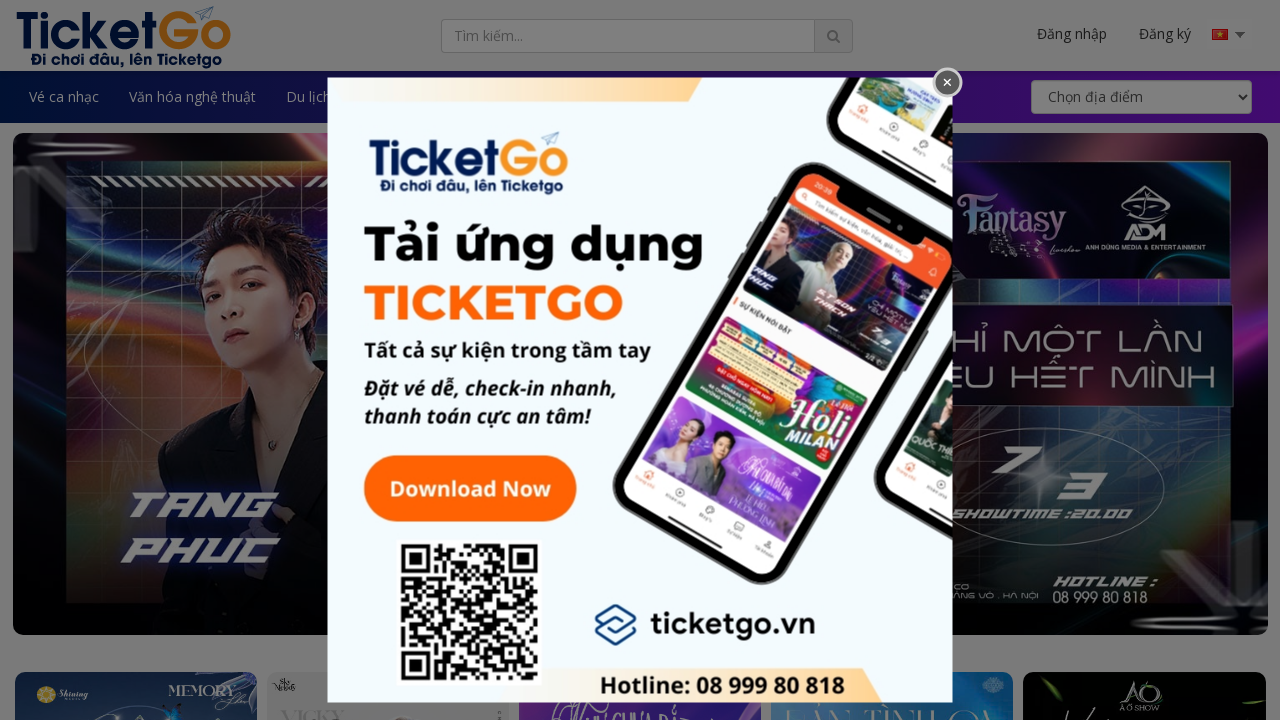

Located banner slideshow links
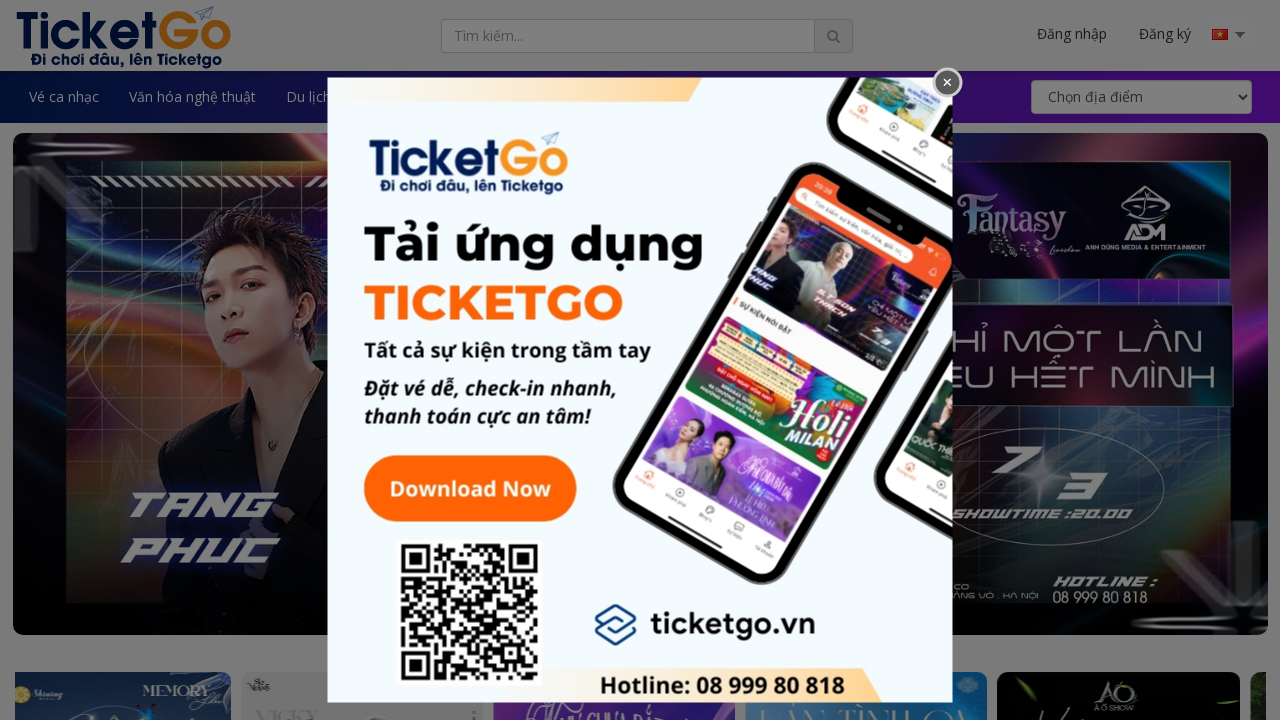

Counted 7 link(s) in banner slideshow
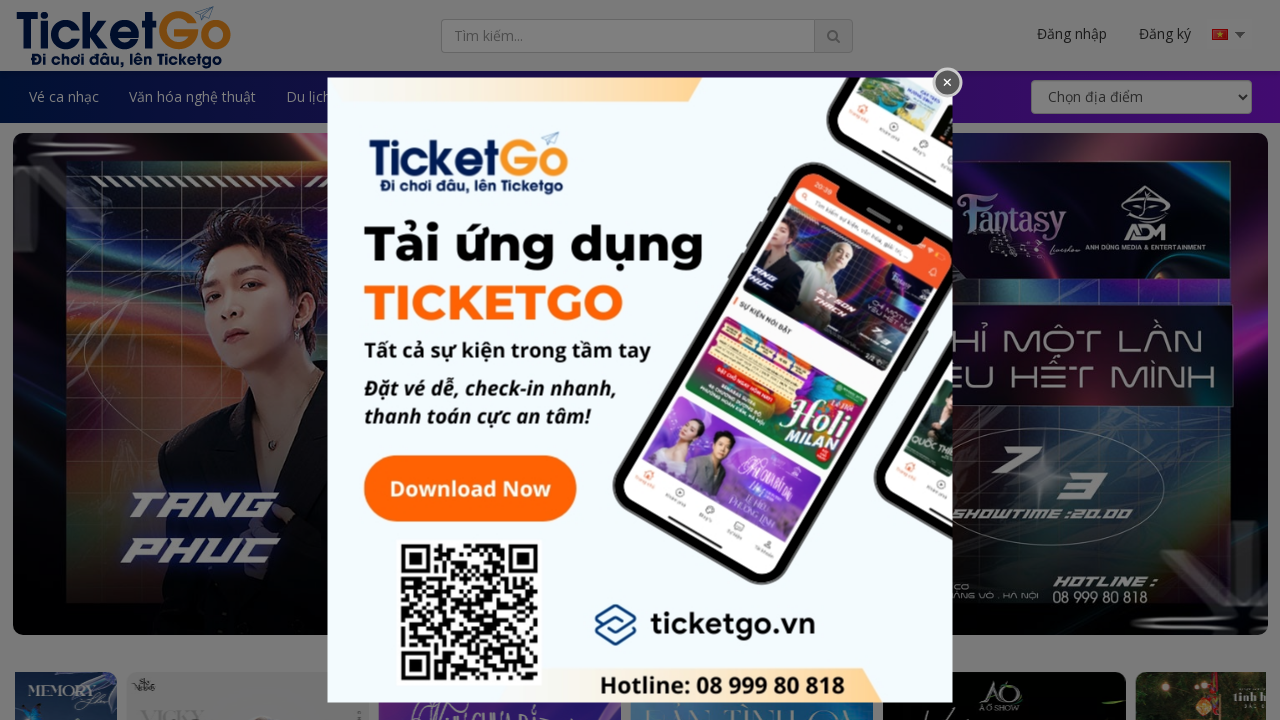

Verified that banner slideshow contains at least one link
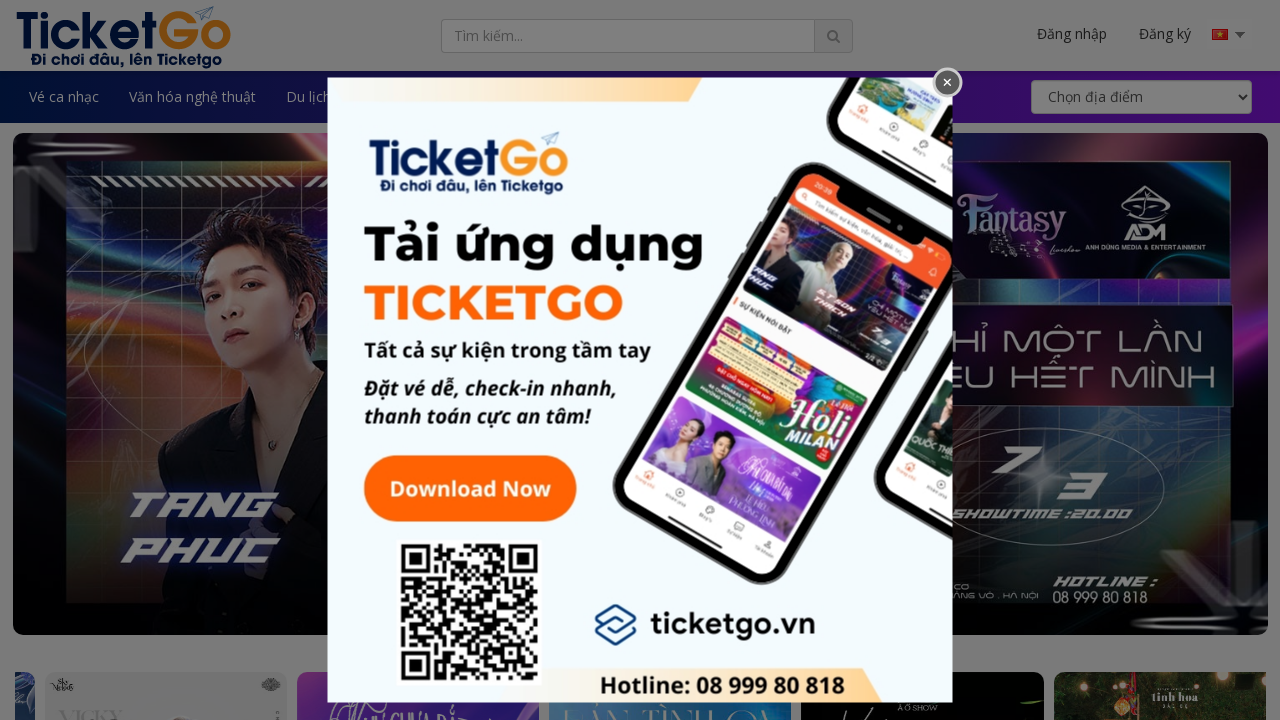

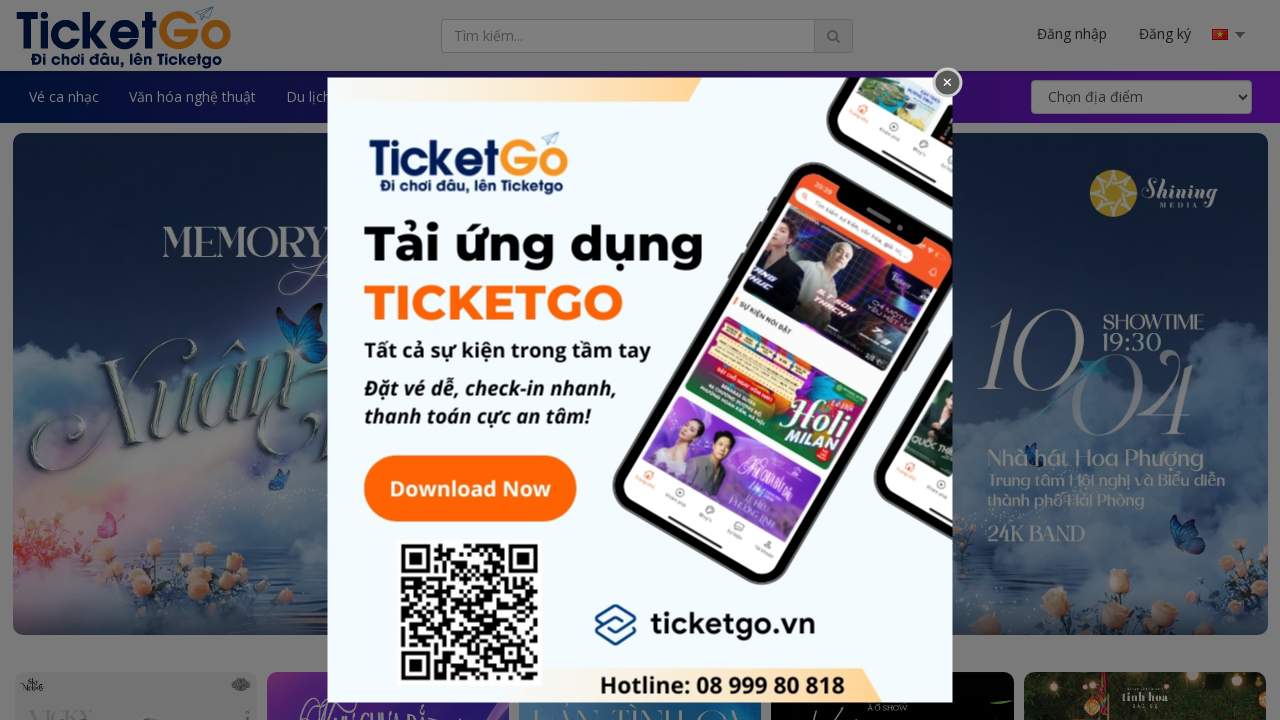